Tests iframe functionality by navigating to frames page, clicking on iFrame link, switching into the iframe, and verifying the default text content inside the TinyMCE editor.

Starting URL: https://the-internet.herokuapp.com/frames

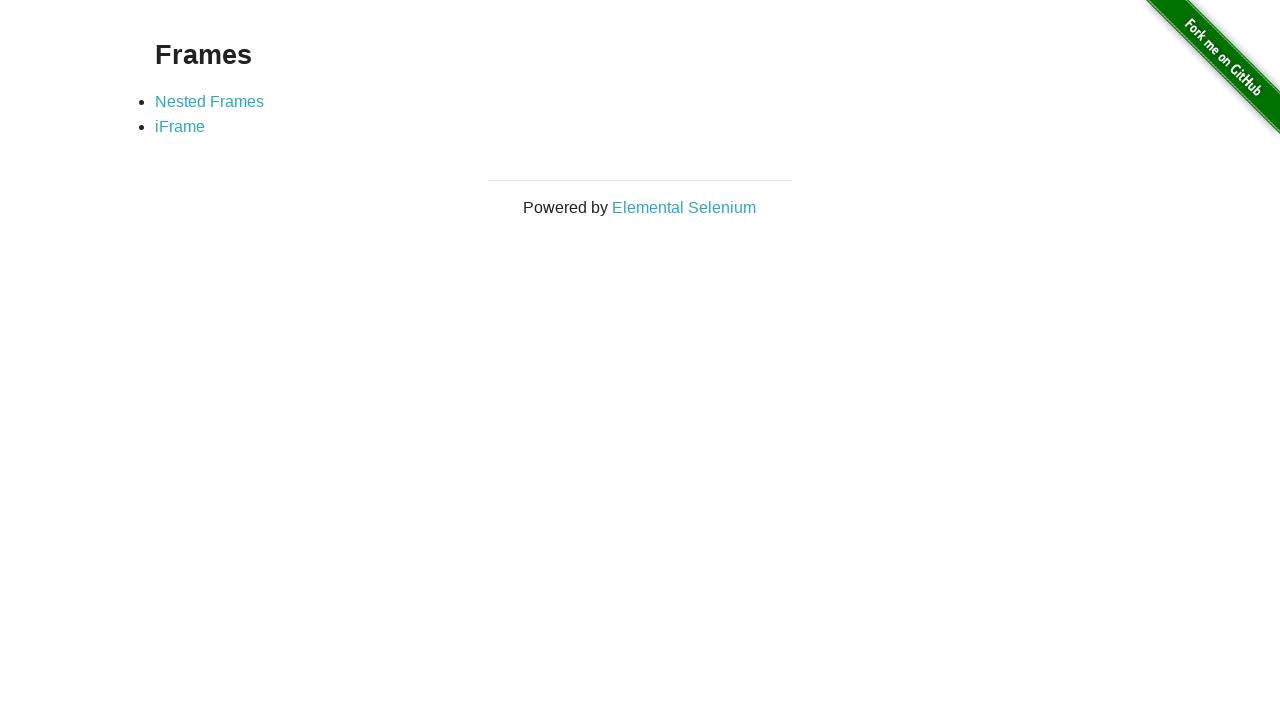

Navigated to frames page
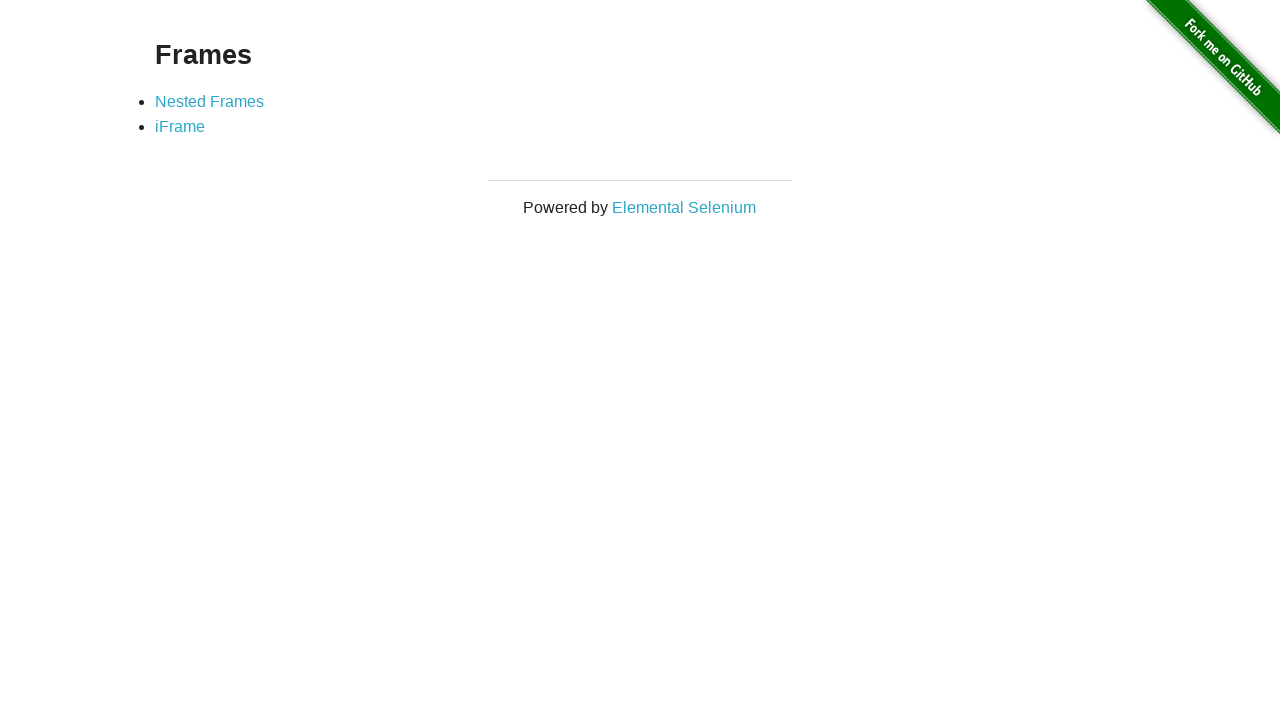

Clicked on iFrame link at (180, 127) on text=iFrame
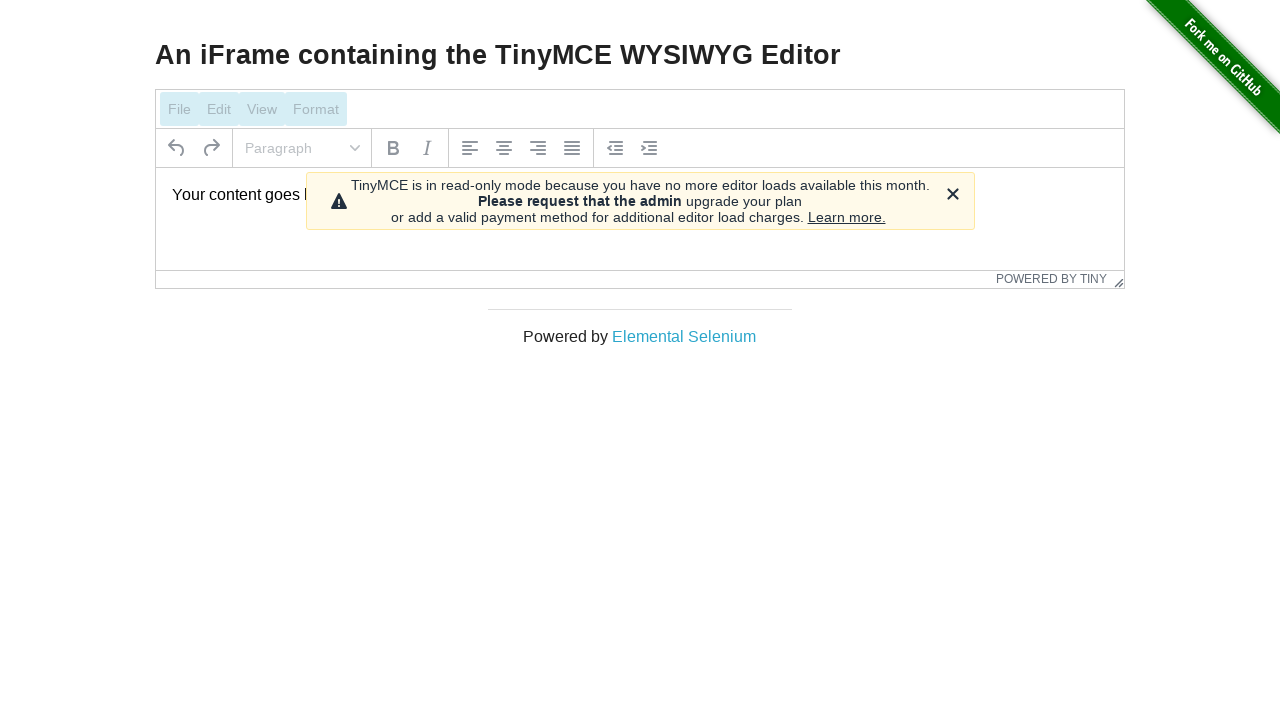

Located iframe with TinyMCE editor
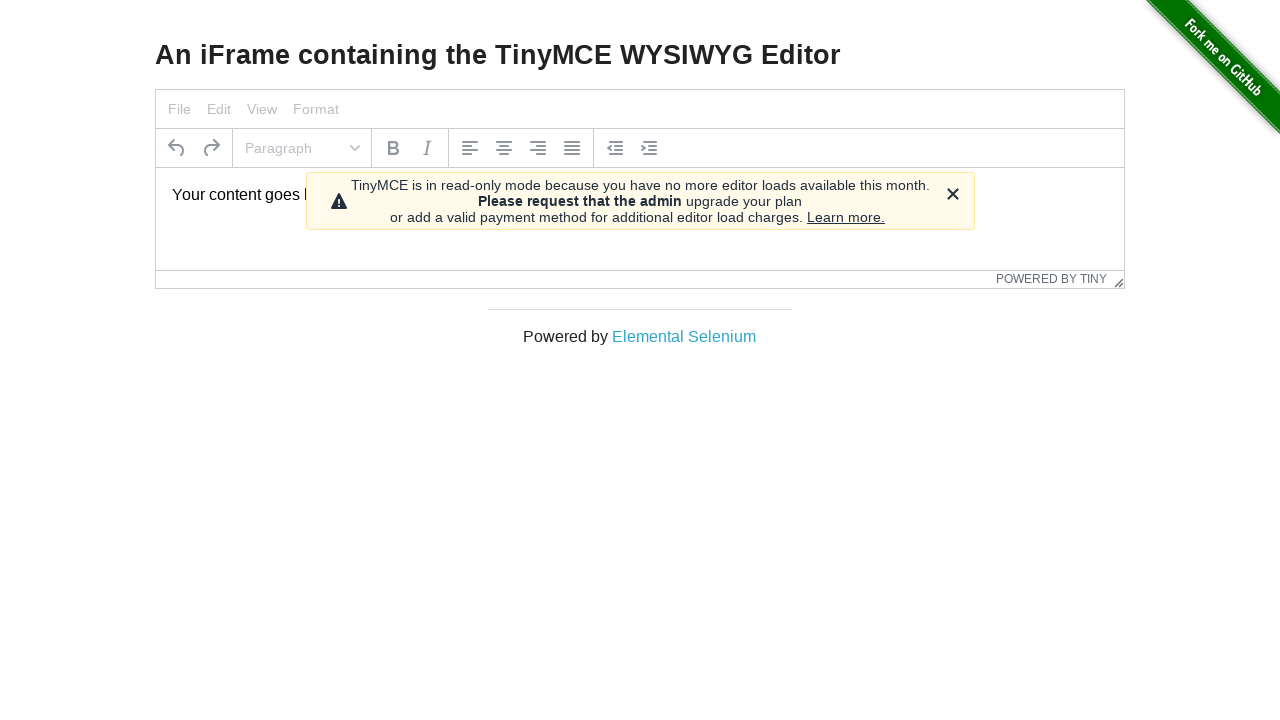

Retrieved text content from TinyMCE editor inside iframe
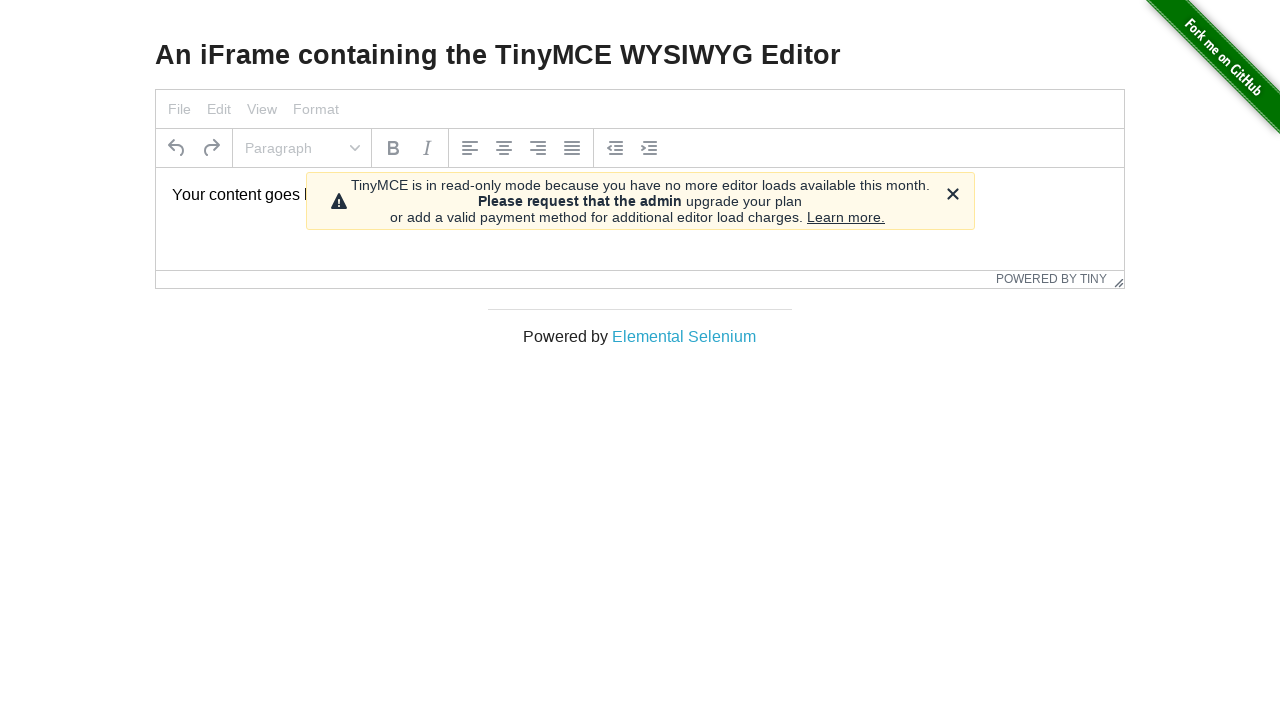

Verified default text content in TinyMCE editor is 'Your content goes here.'
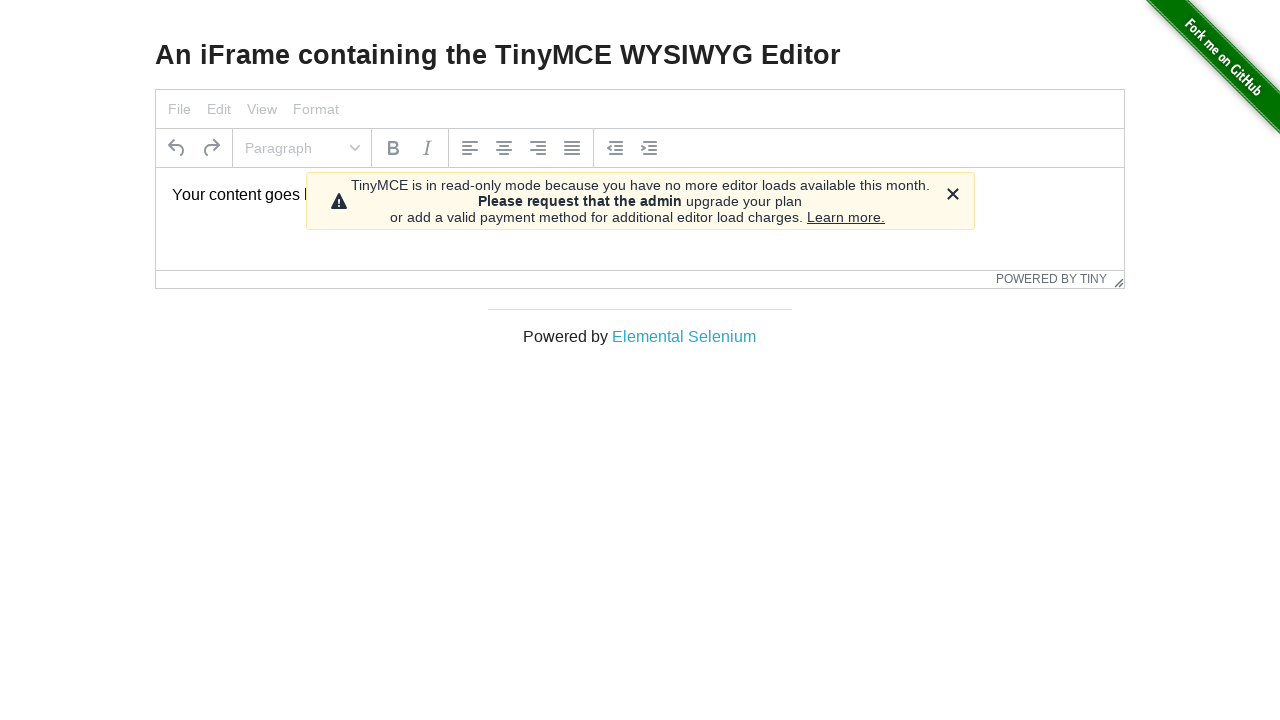

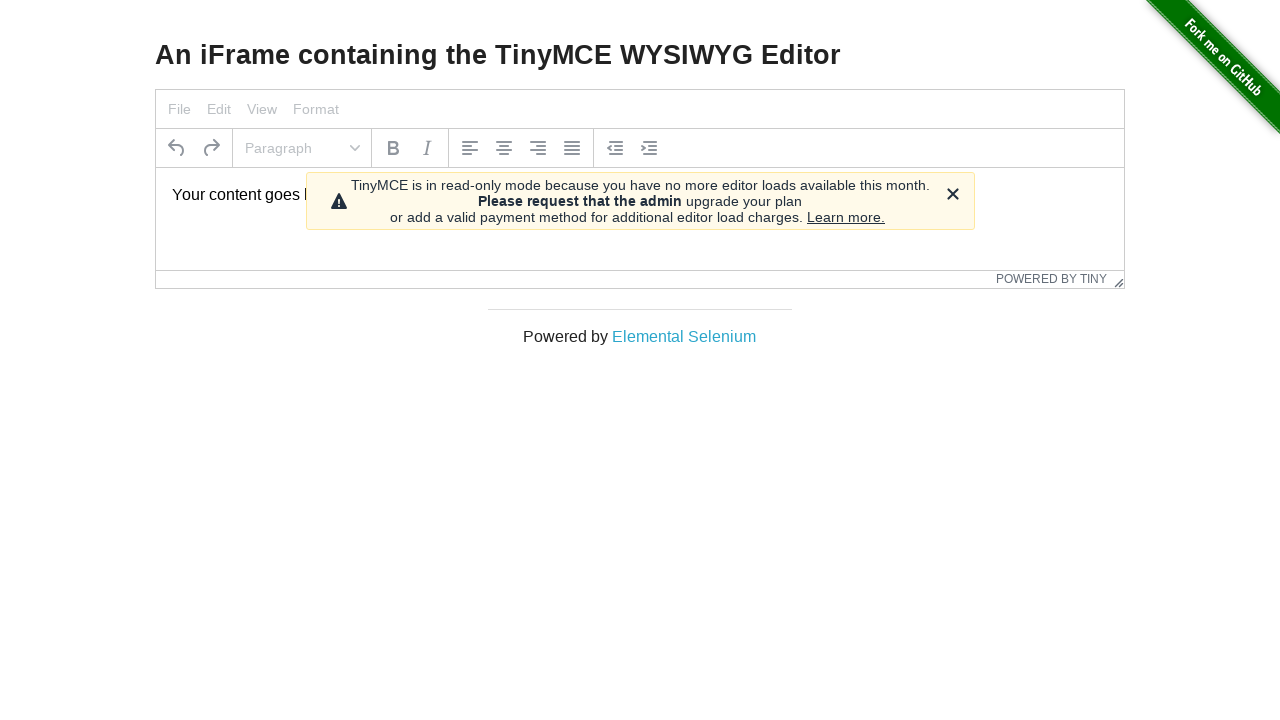